Tests dynamic content loading by clicking a button, verifying a loading indicator appears, waiting for it to disappear, and confirming the final content is displayed.

Starting URL: http://the-internet.herokuapp.com/dynamic_loading/1

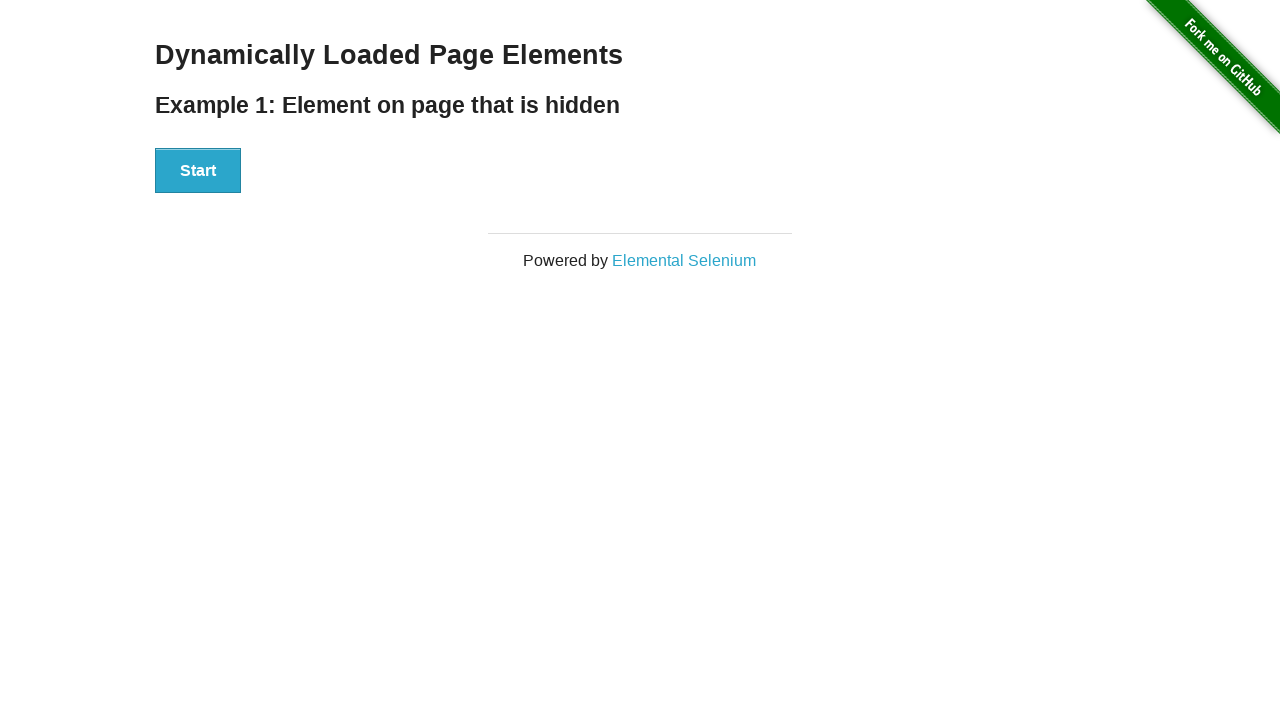

Clicked the start button to initiate dynamic content loading at (198, 171) on button
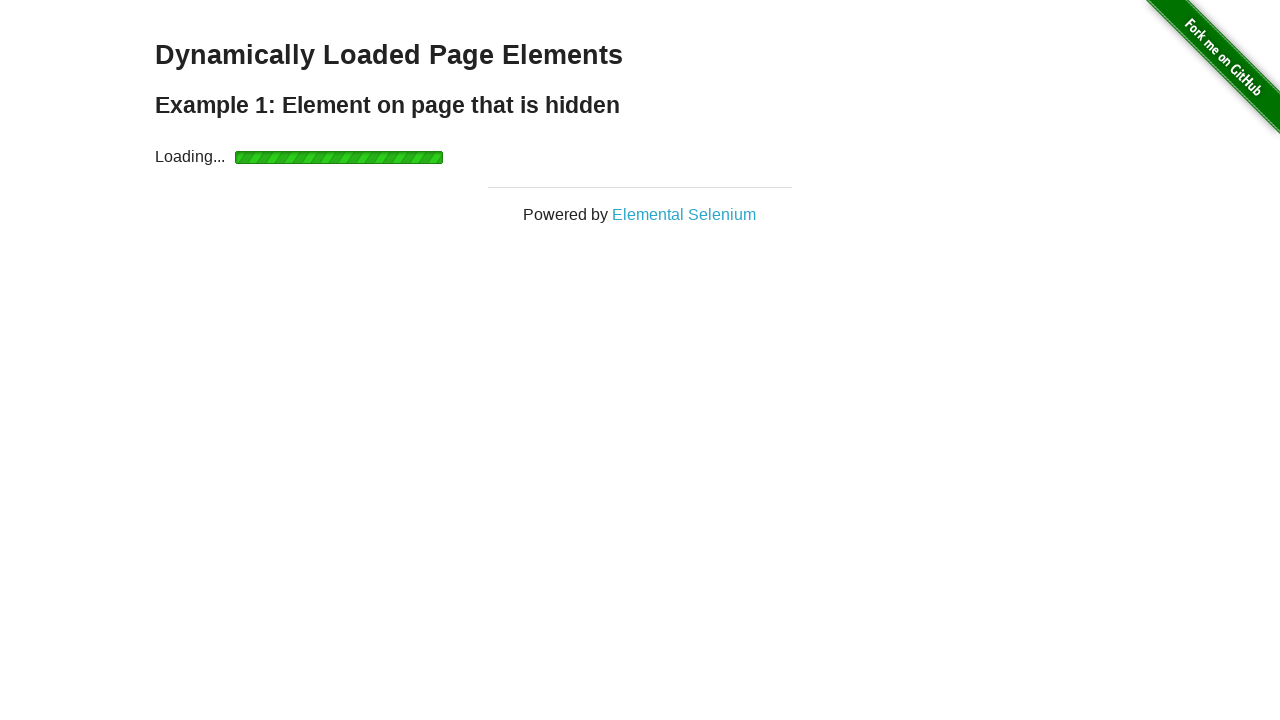

Loading indicator appeared
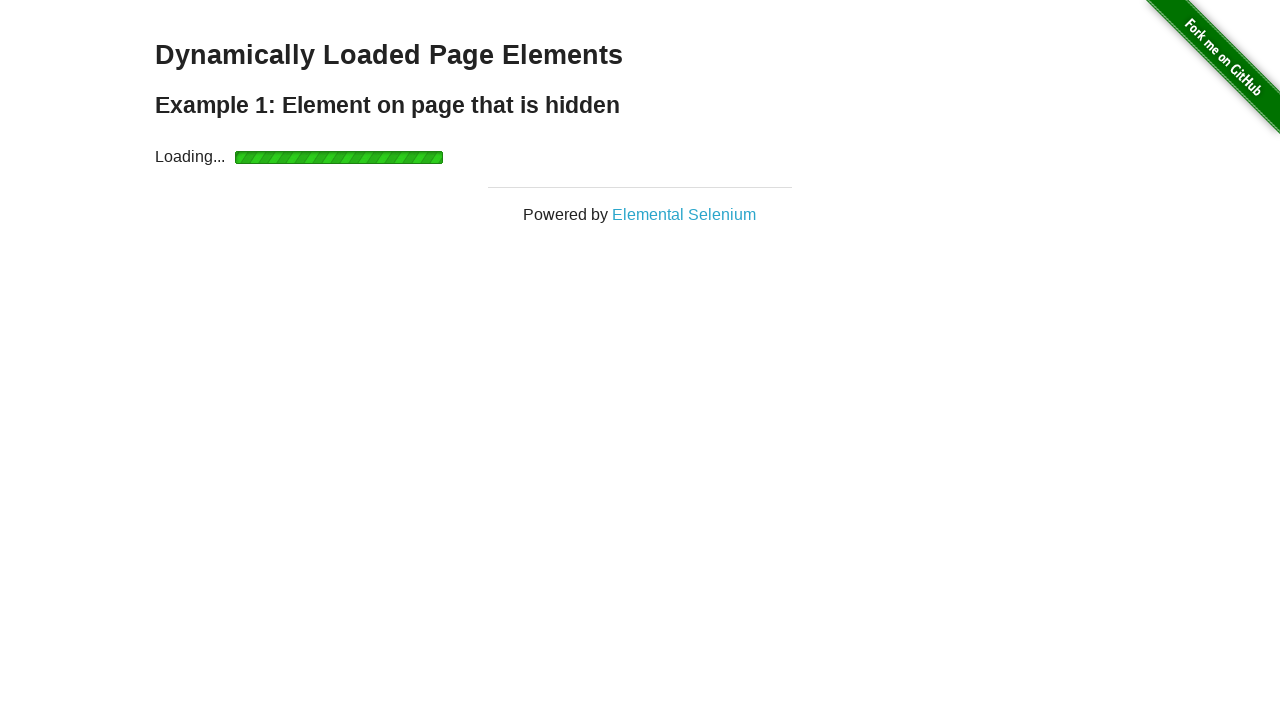

Loading indicator disappeared after content loaded
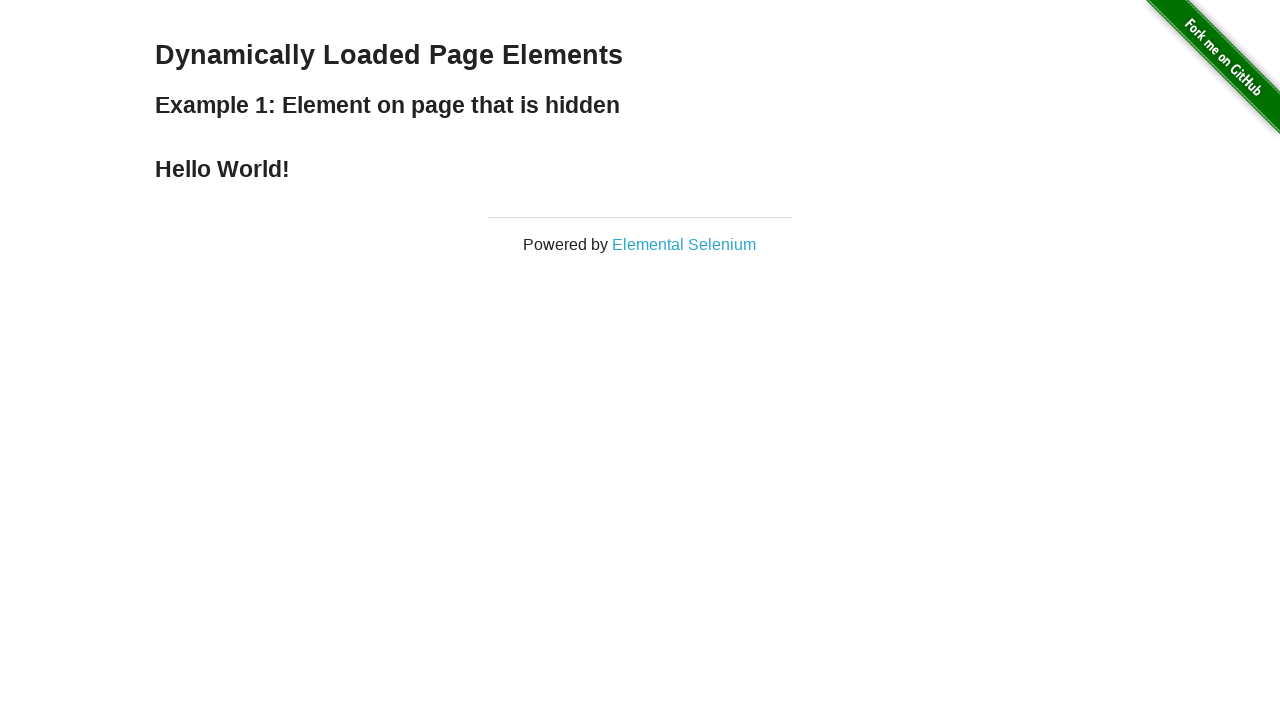

Final content with finish message is now visible
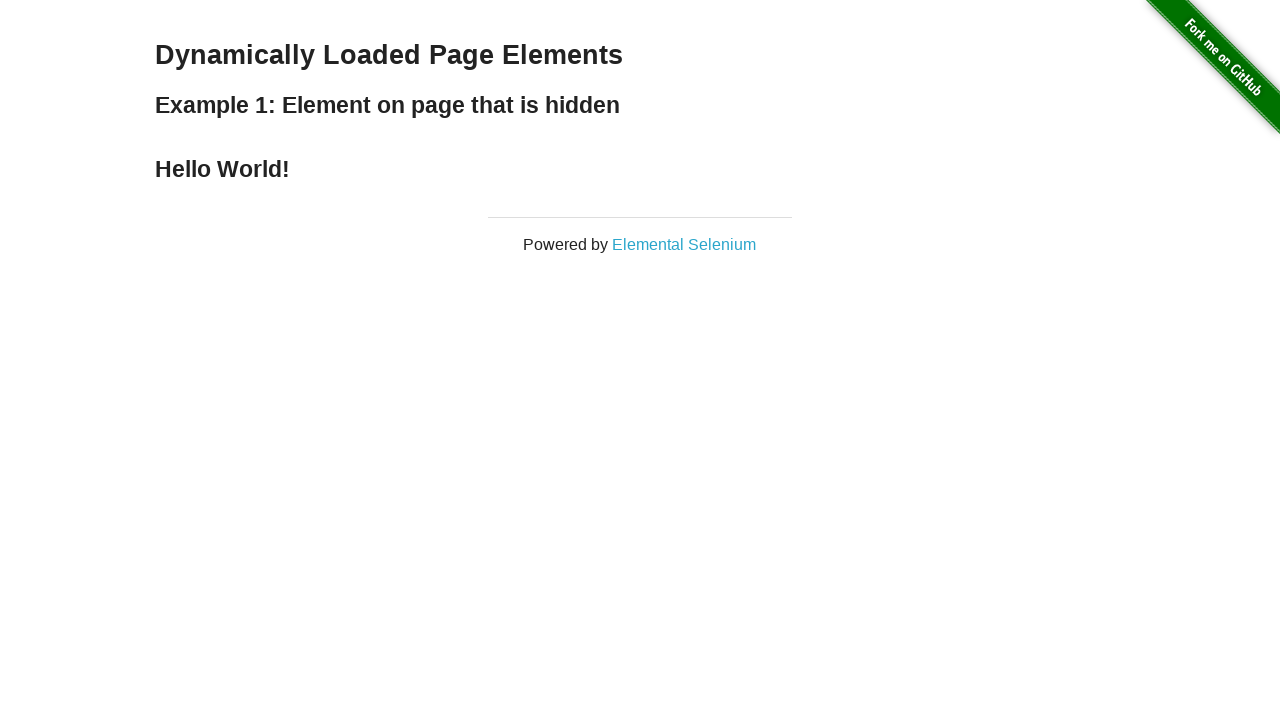

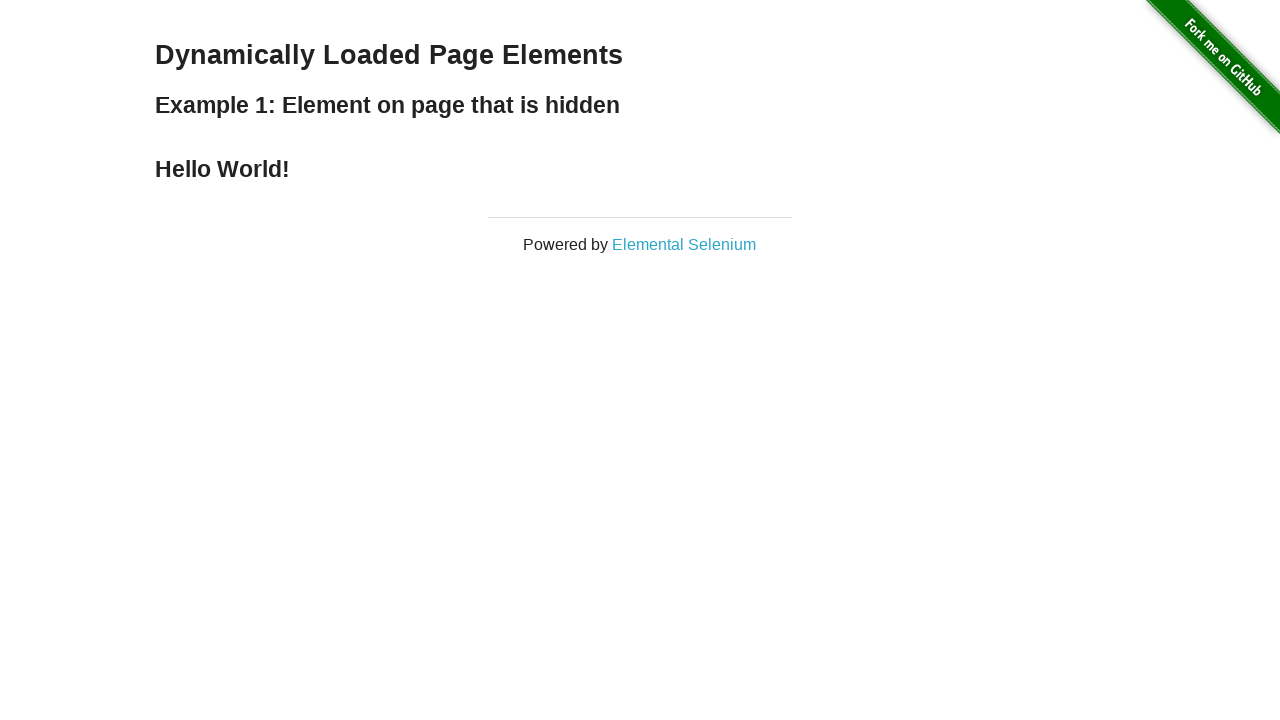